Tests browser navigation functionality by navigating to a recipe website and performing back, forward, and refresh actions

Starting URL: https://www.giallozafferano.com/

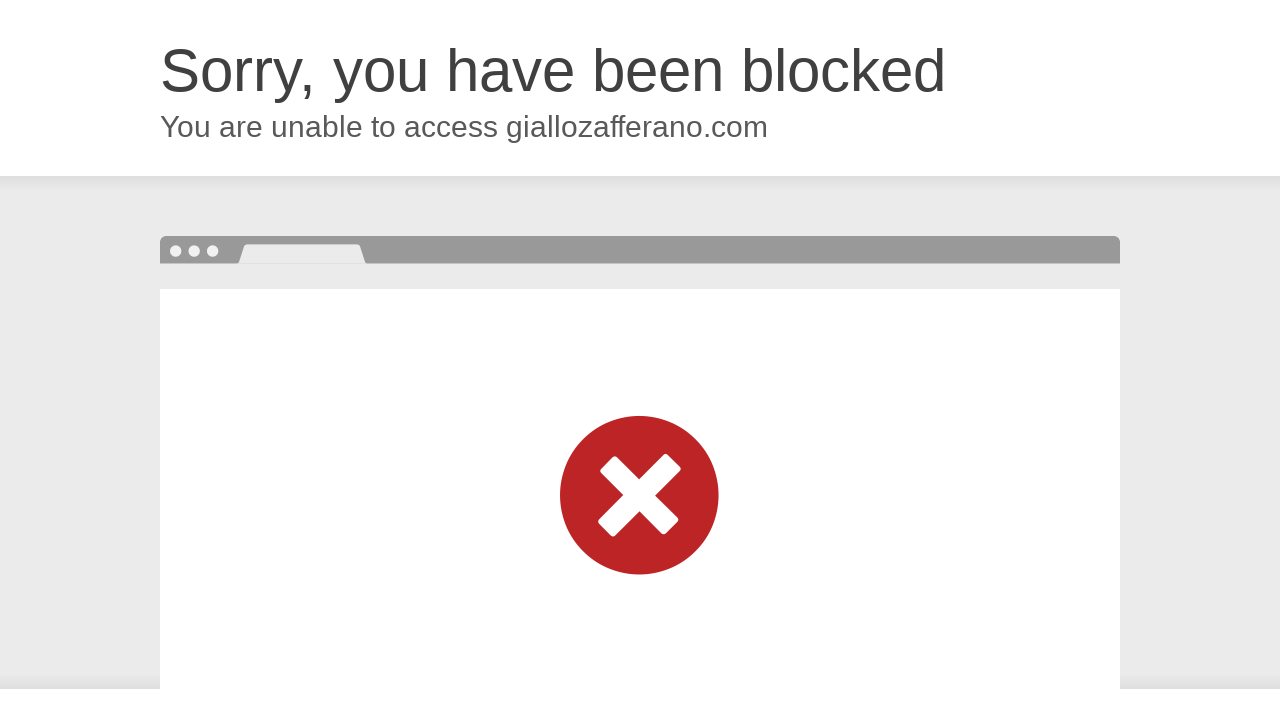

Navigated to Giallo Zafferano recipe website
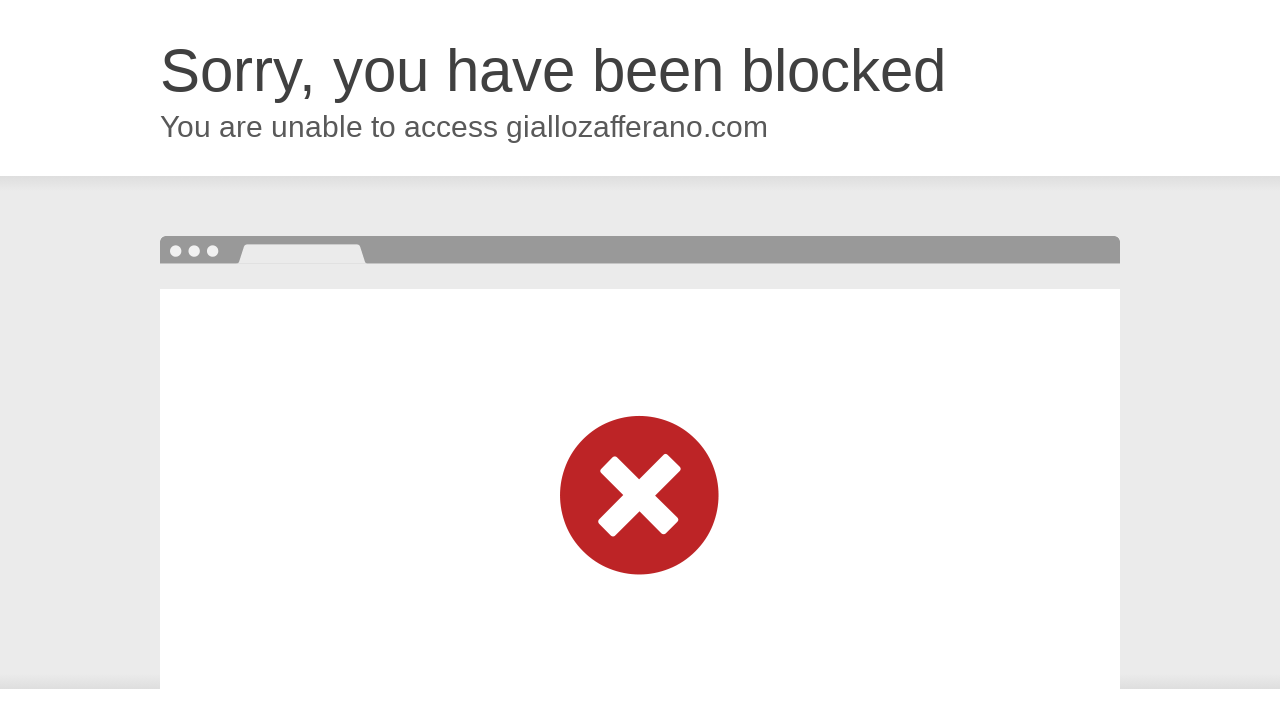

Navigated back in browser history
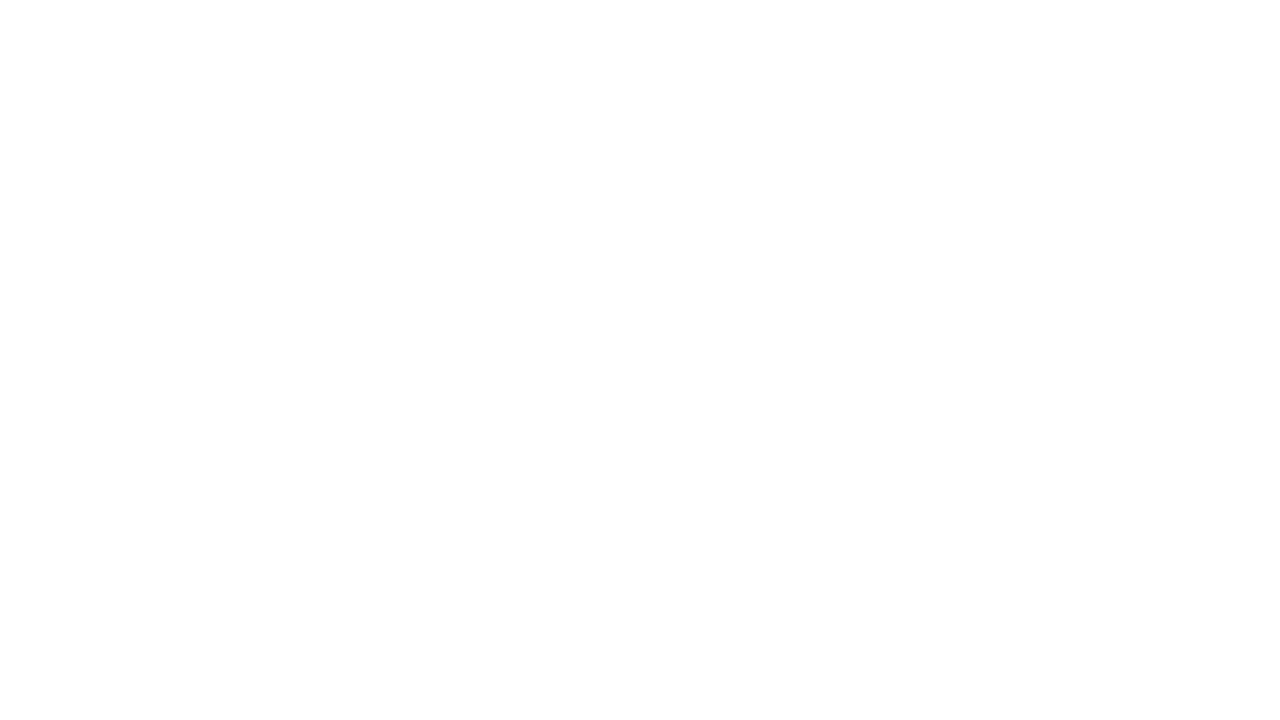

Navigated forward in browser history to return to recipe website
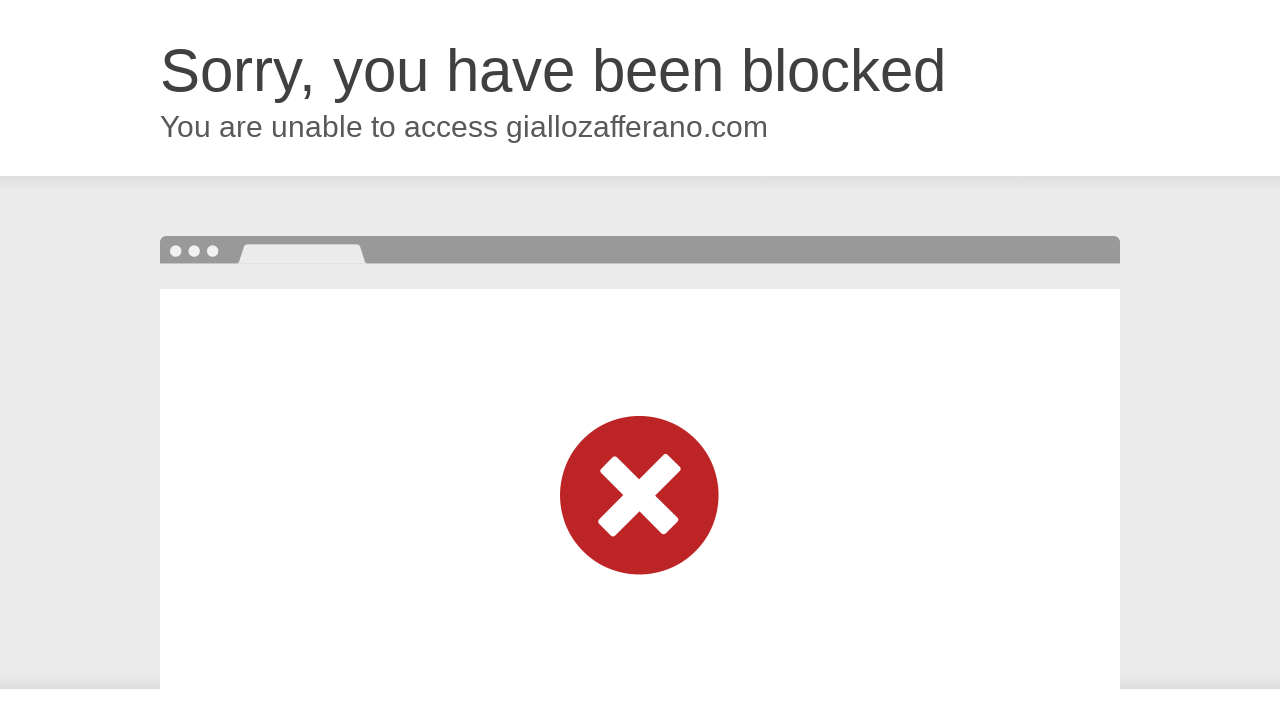

Refreshed the current page
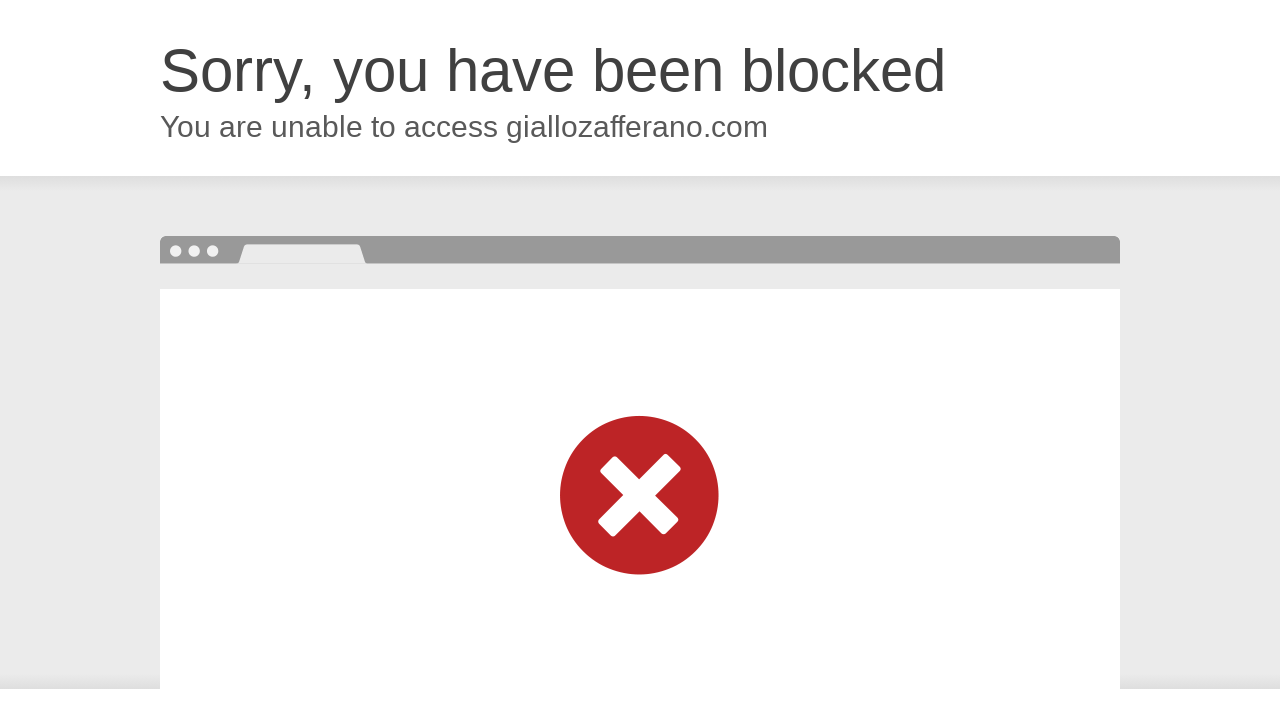

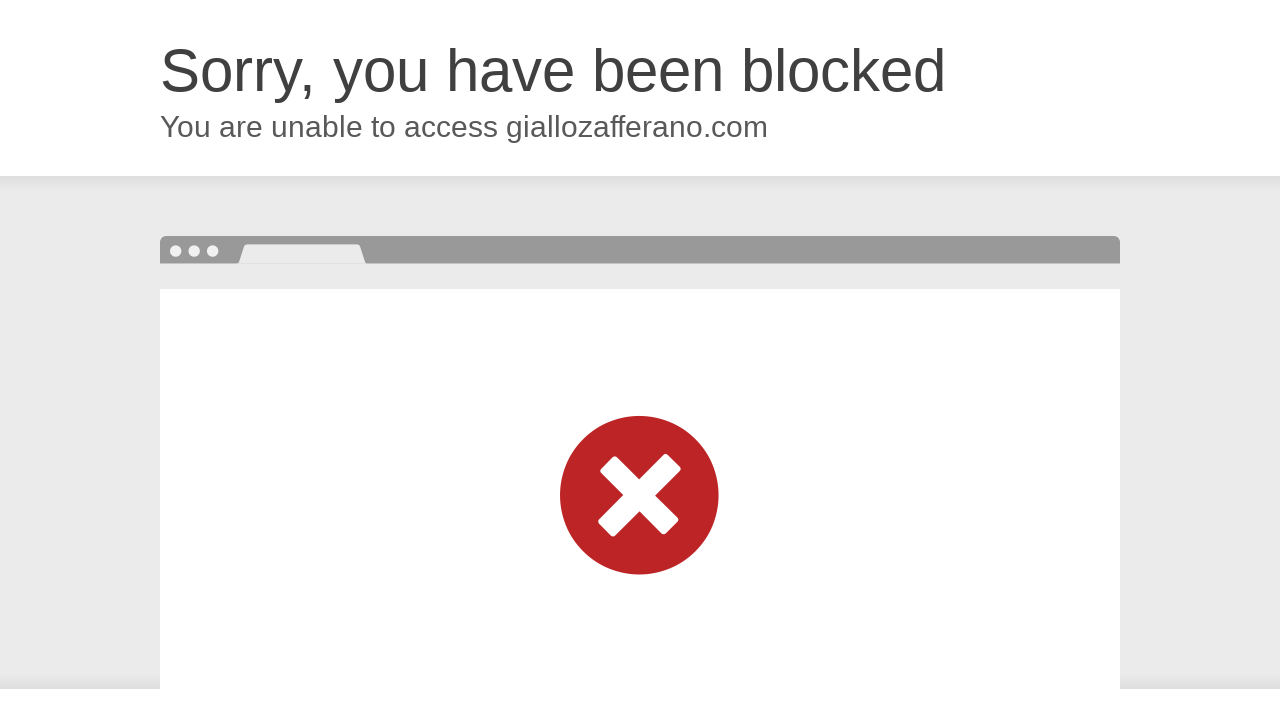